Tests dynamic content loading by clicking a button and waiting for the finish element to become visible

Starting URL: http://the-internet.herokuapp.com/dynamic_loading/1

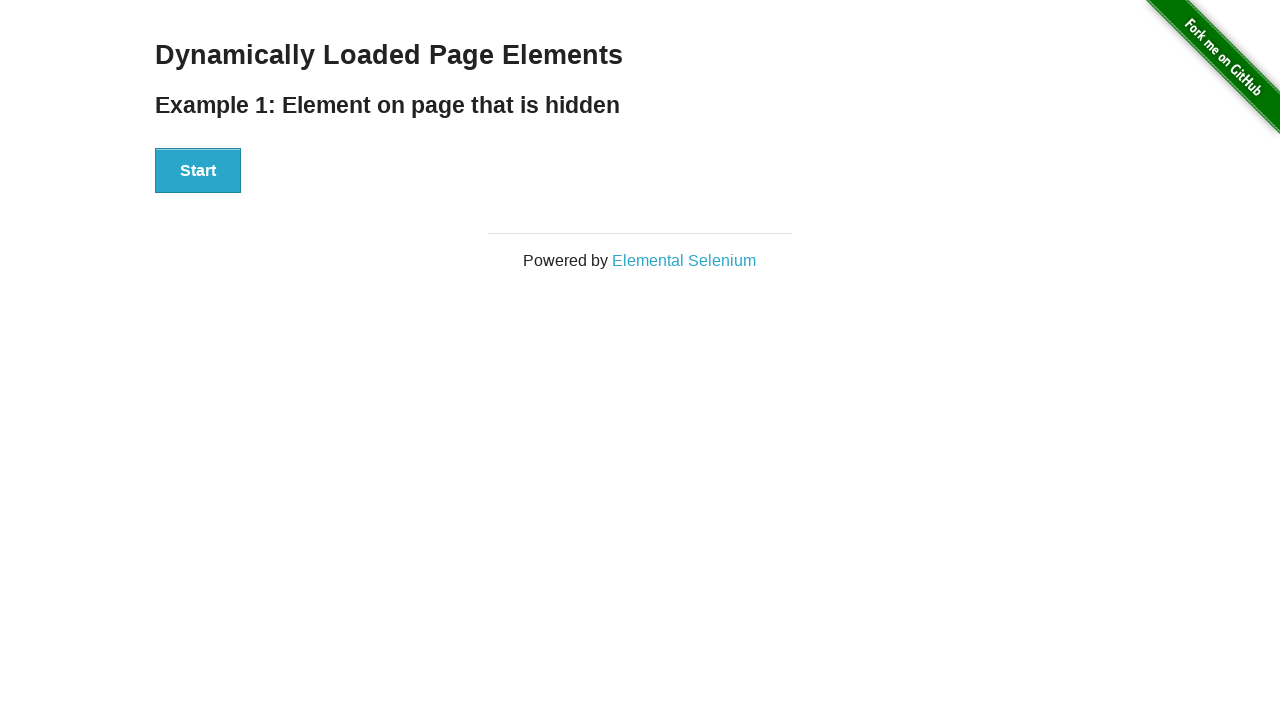

Clicked the start button to initiate dynamic content loading at (198, 171) on button
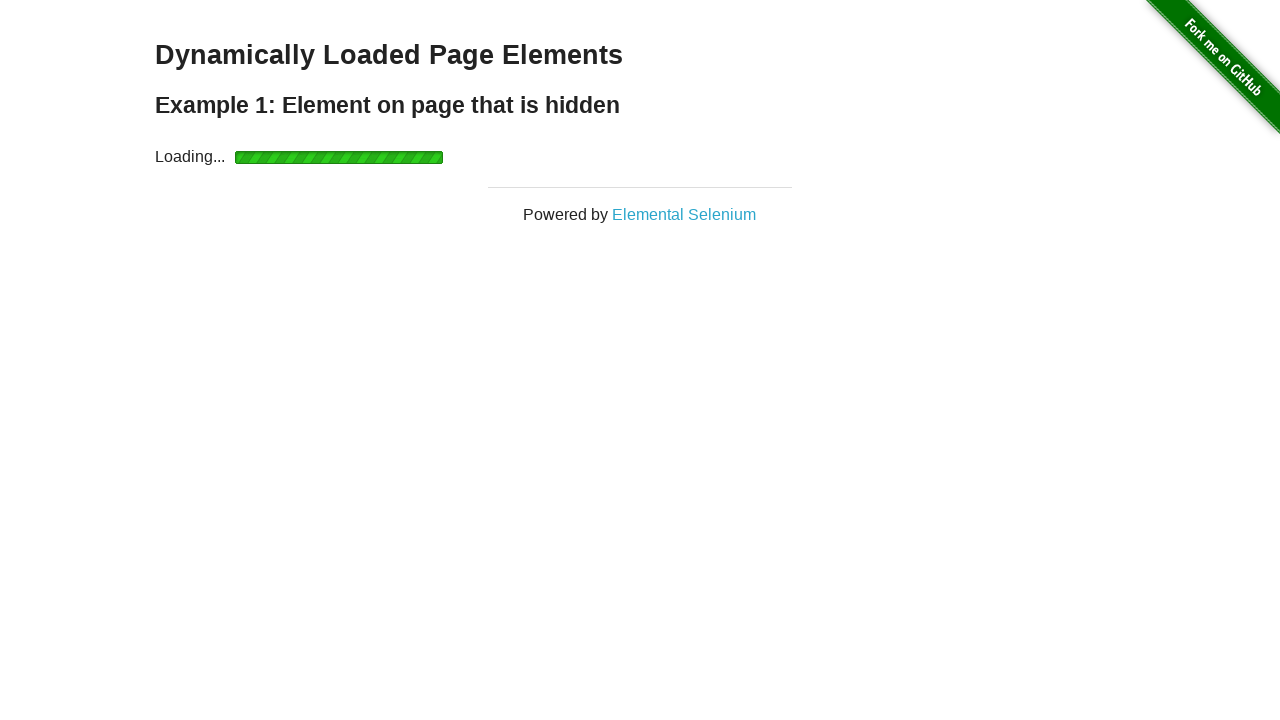

Dynamic content finished loading - finish element is now visible
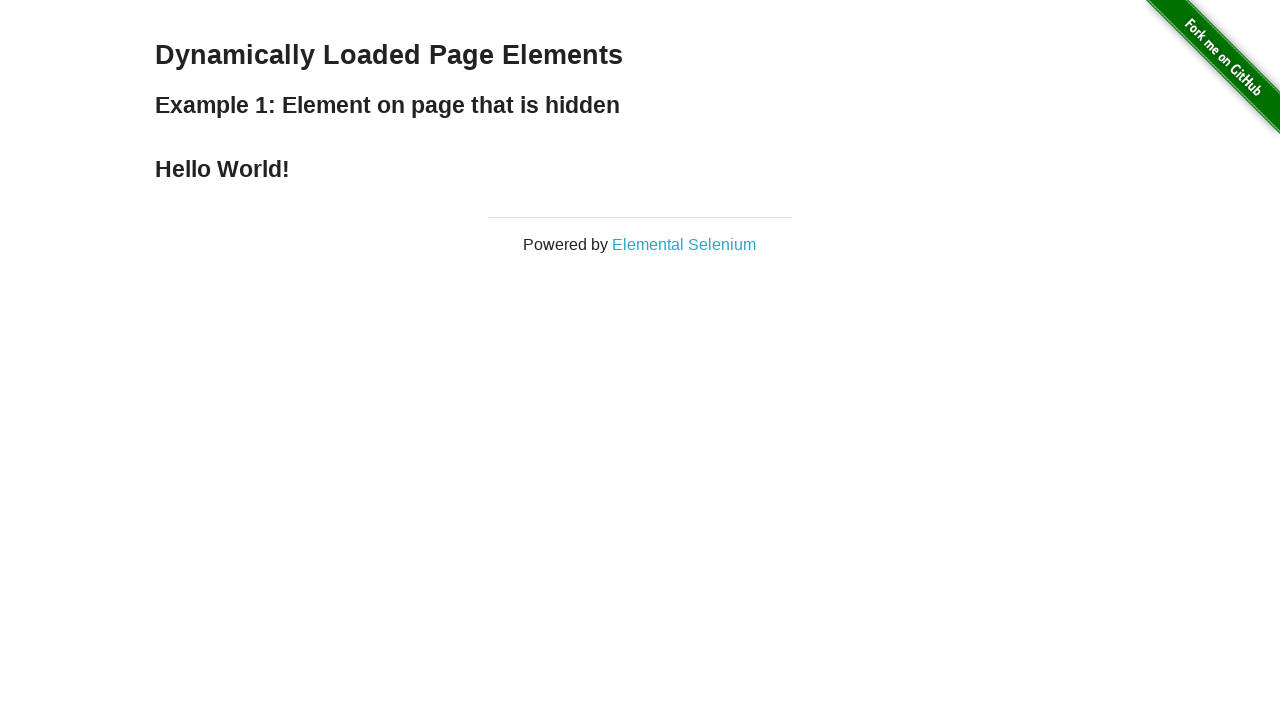

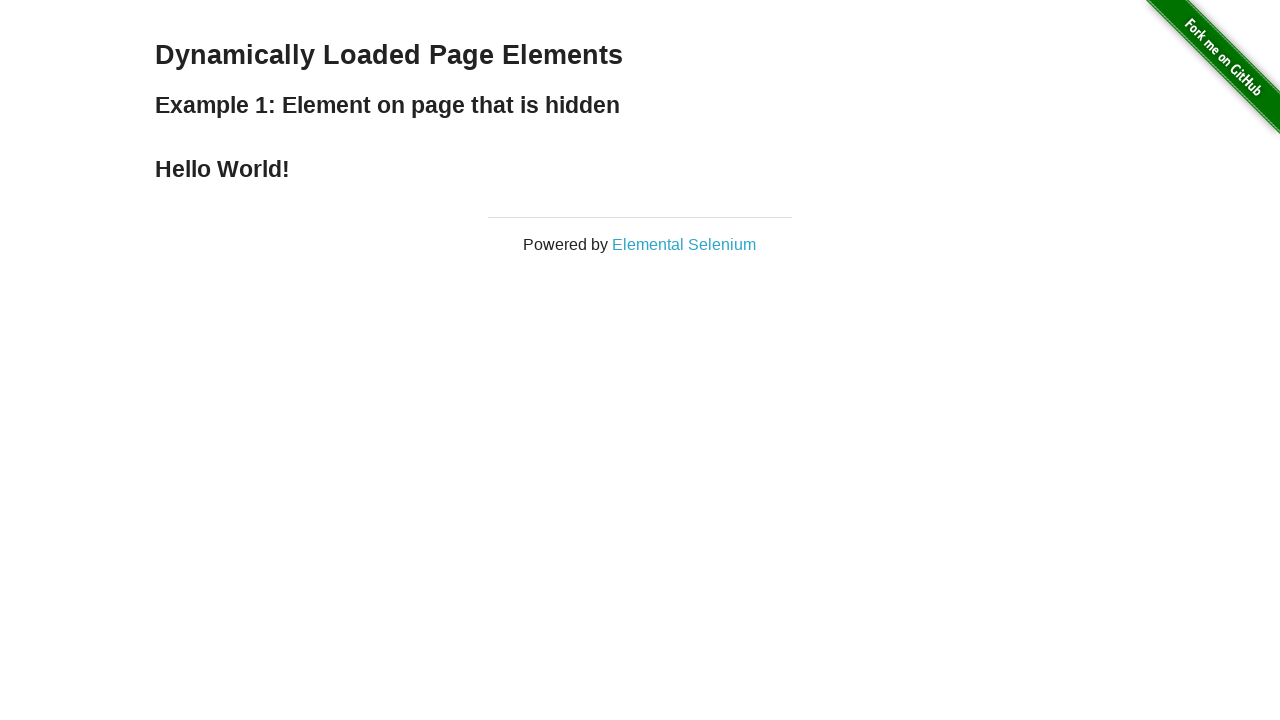